Tests NuGet package search functionality by searching for "Yapoml" and verifying that search results contain package titles and descriptions

Starting URL: https://nuget.org

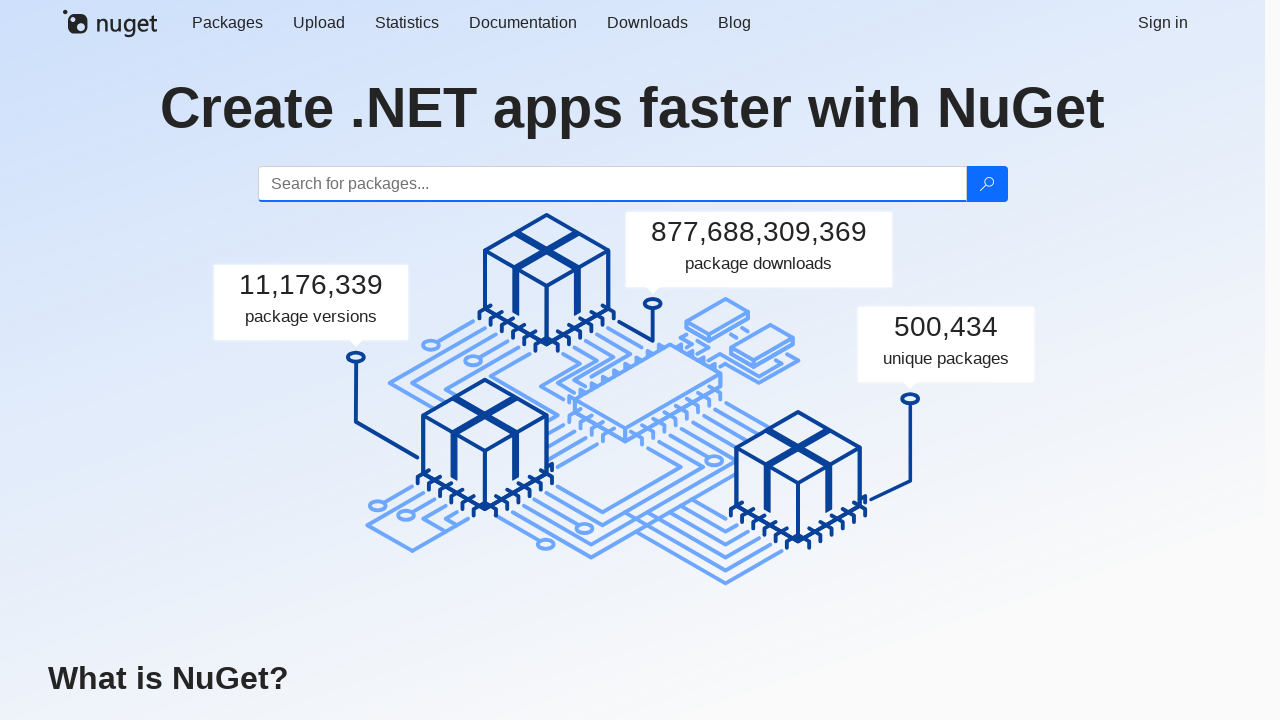

Typed 'Yapoml' into the search box on #search
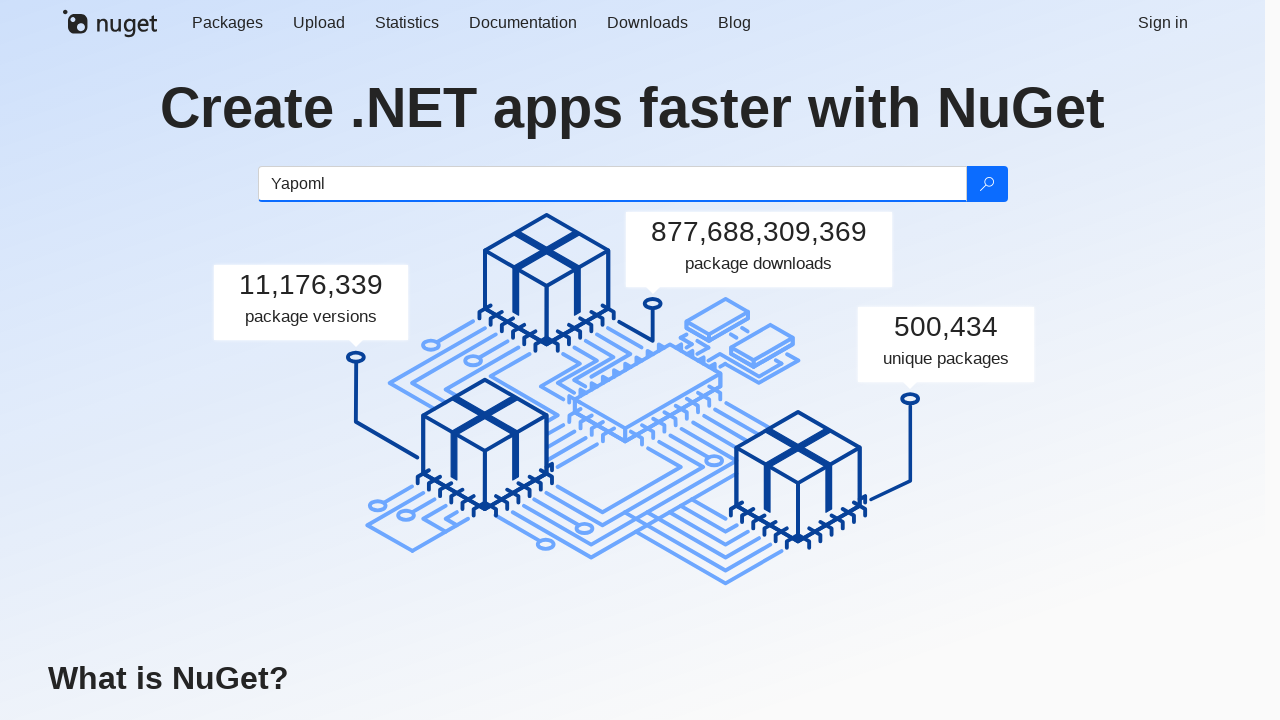

Clicked the search button at (986, 184) on .btn-search
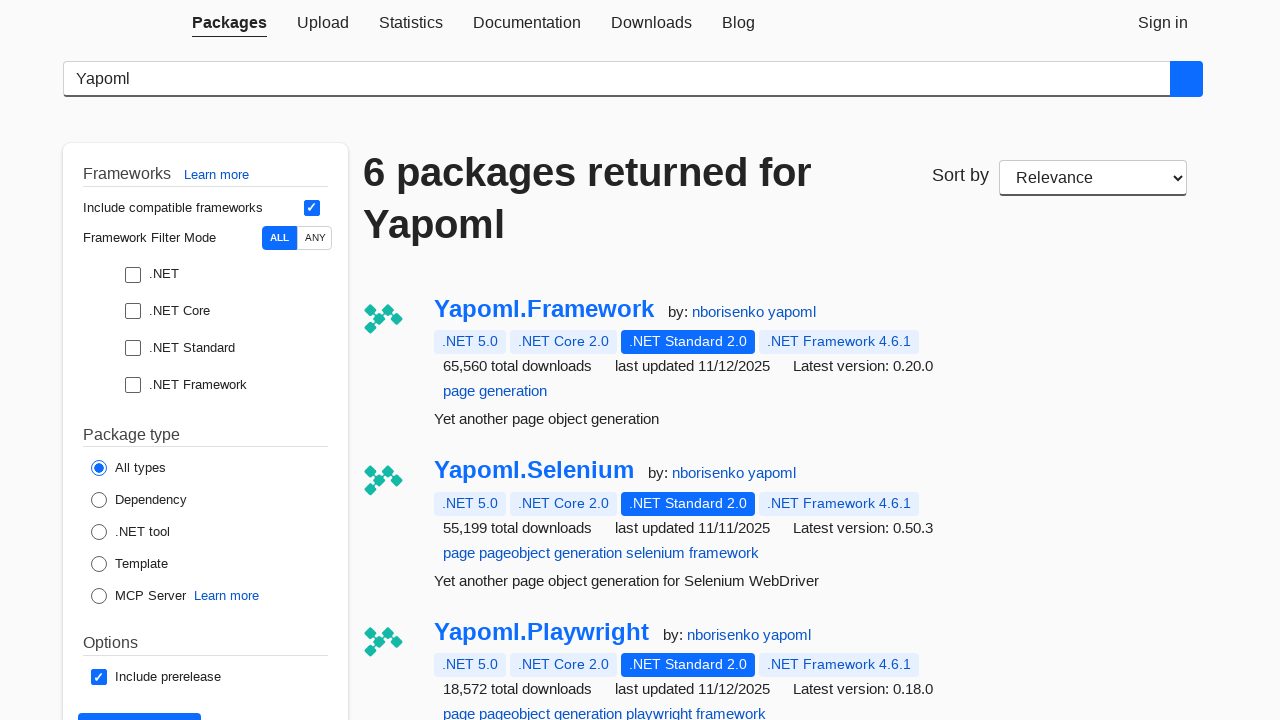

Search results loaded with package elements
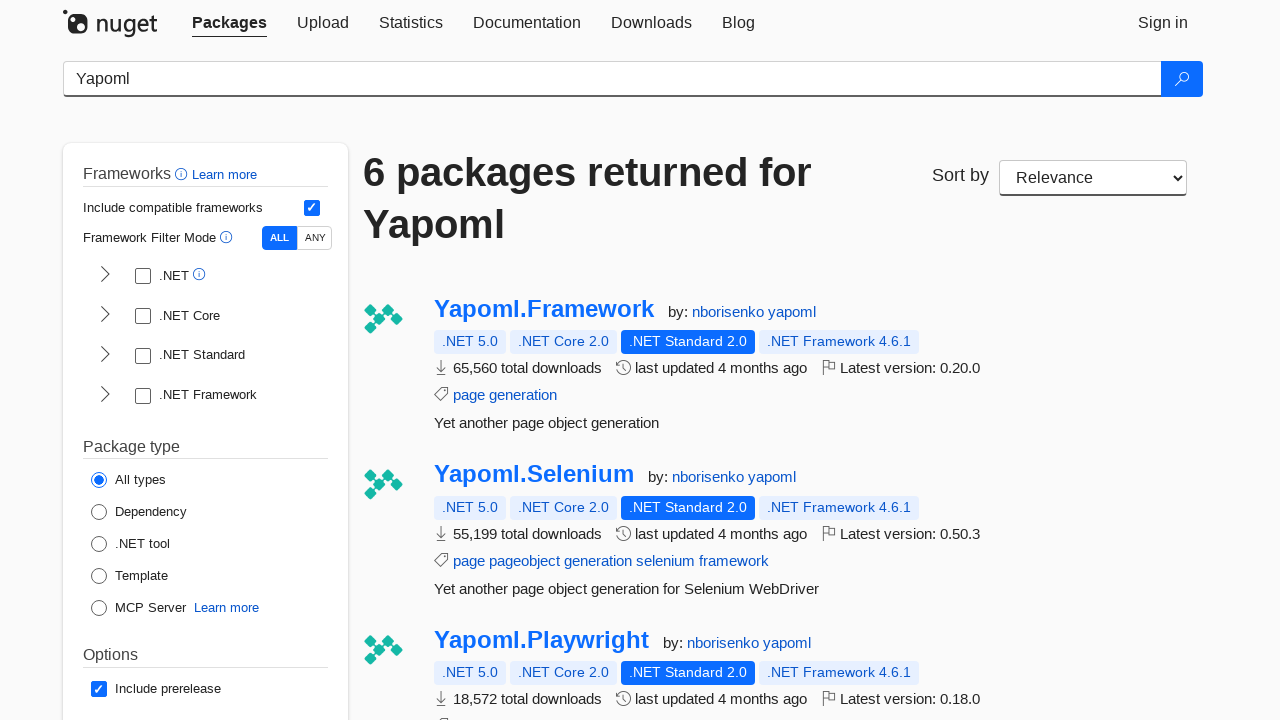

Retrieved 6 package(s) from search results
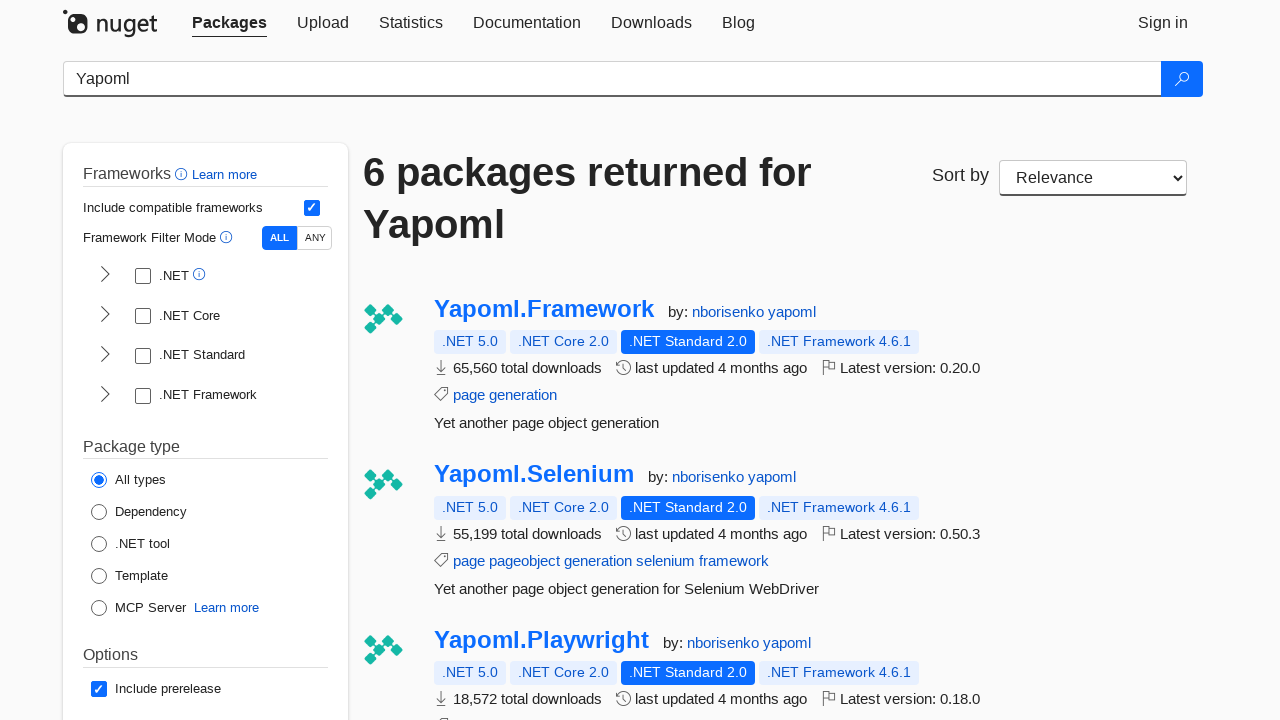

Verified package 1 has title: '
                            Yapoml.Framework
                    '
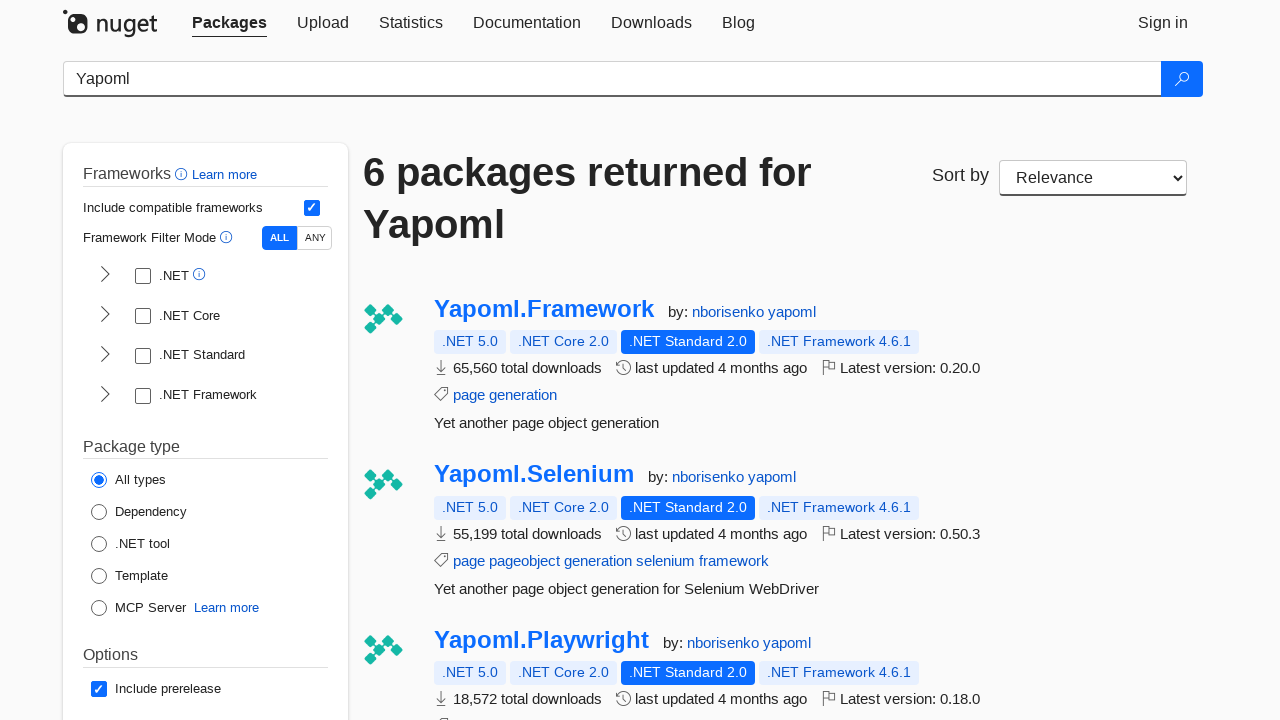

Verified package 1 has description
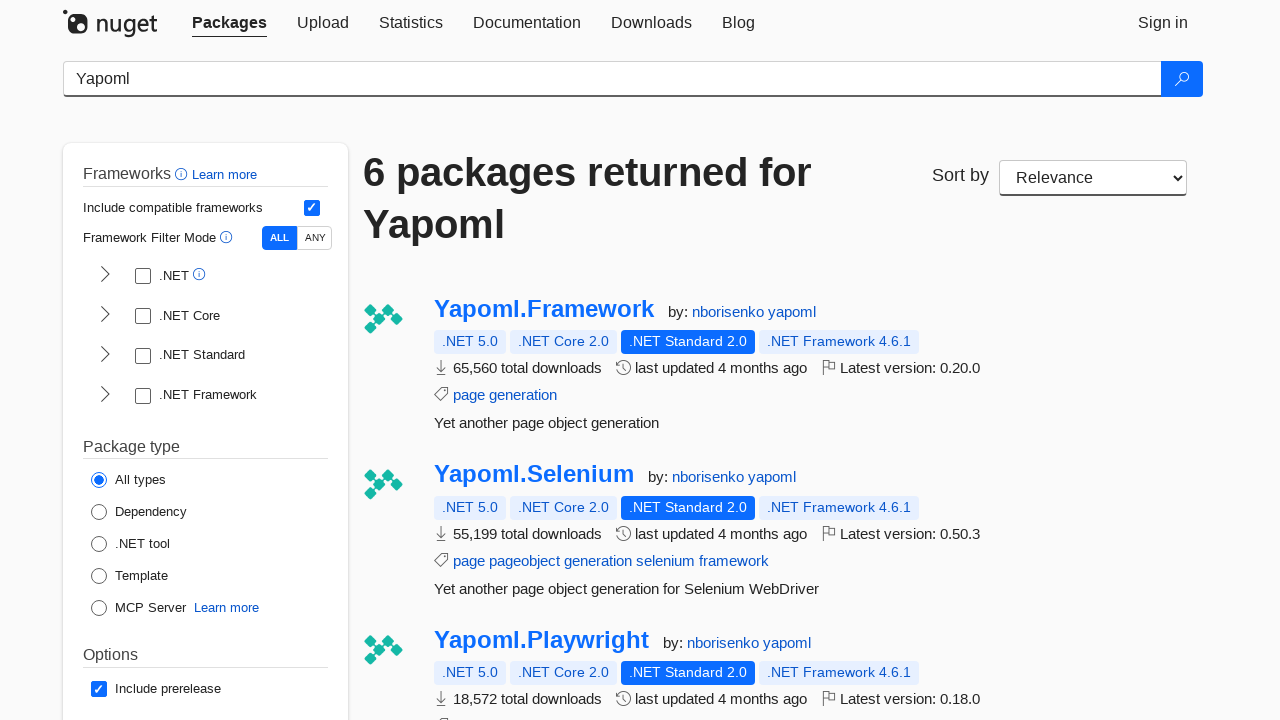

Verified package 2 has title: '
                            Yapoml.Selenium
                    '
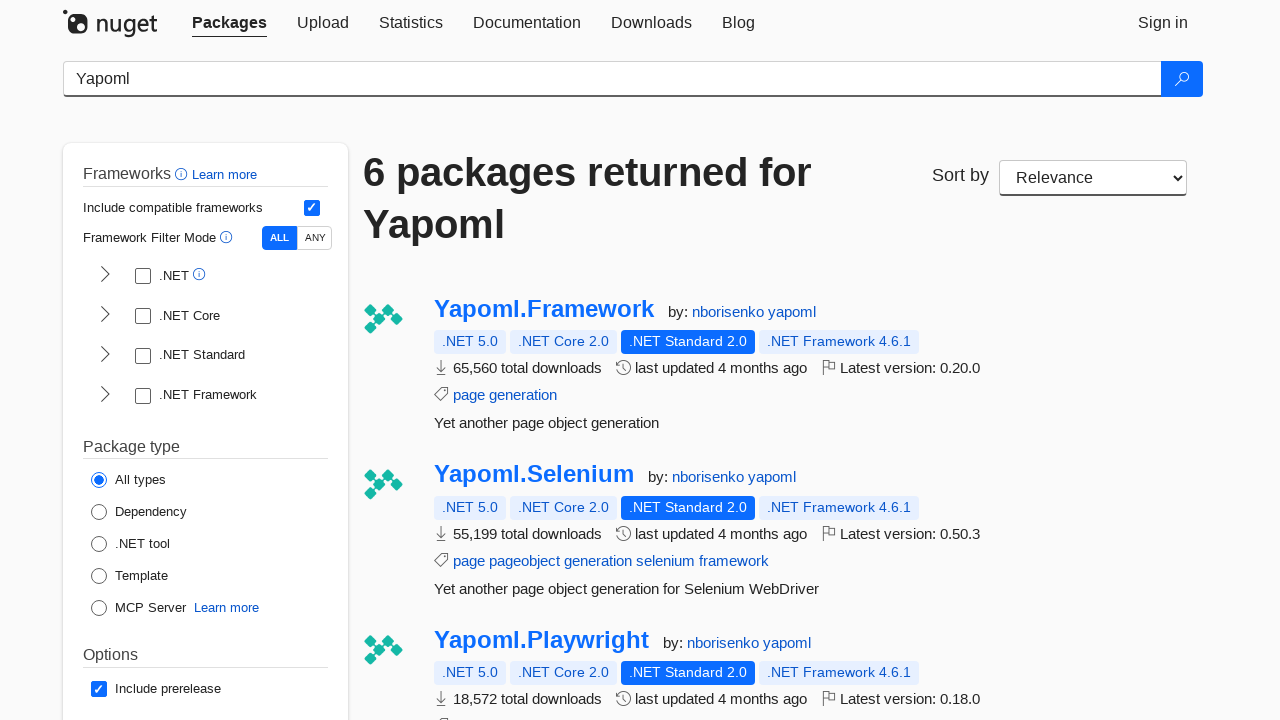

Verified package 2 has description
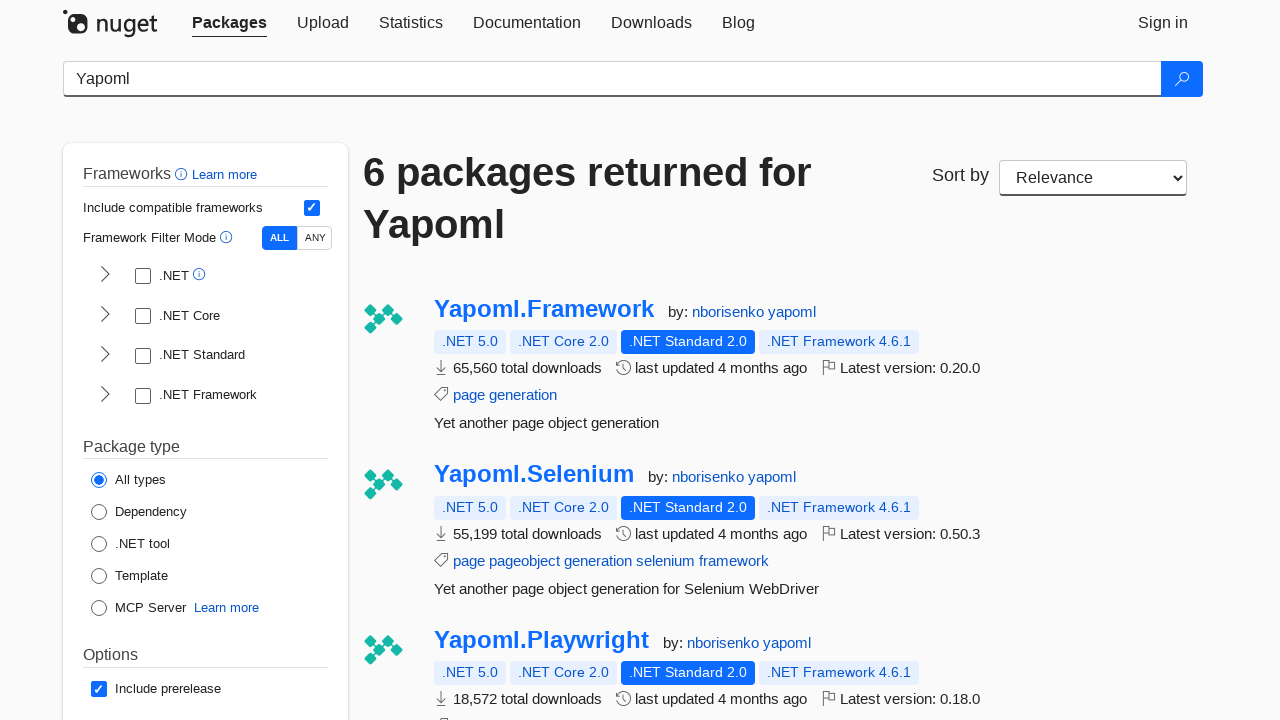

Verified package 3 has title: '
                            Yapoml.Playwright
                    '
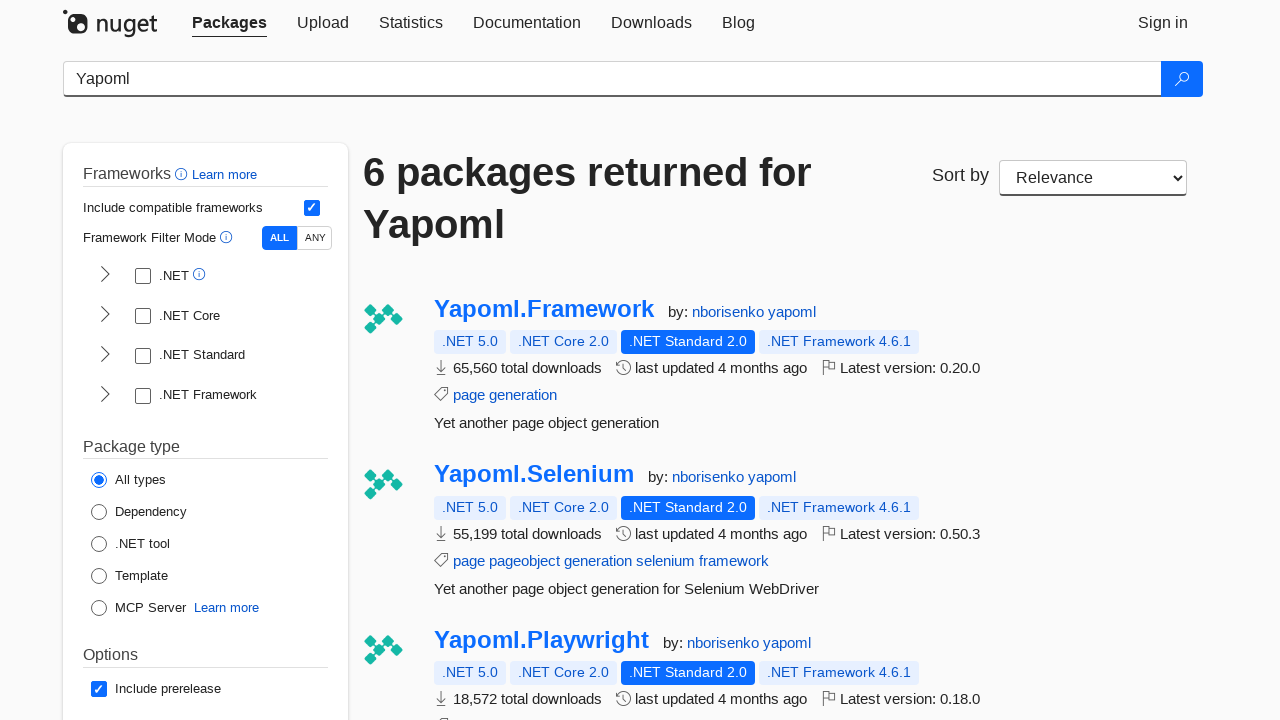

Verified package 3 has description
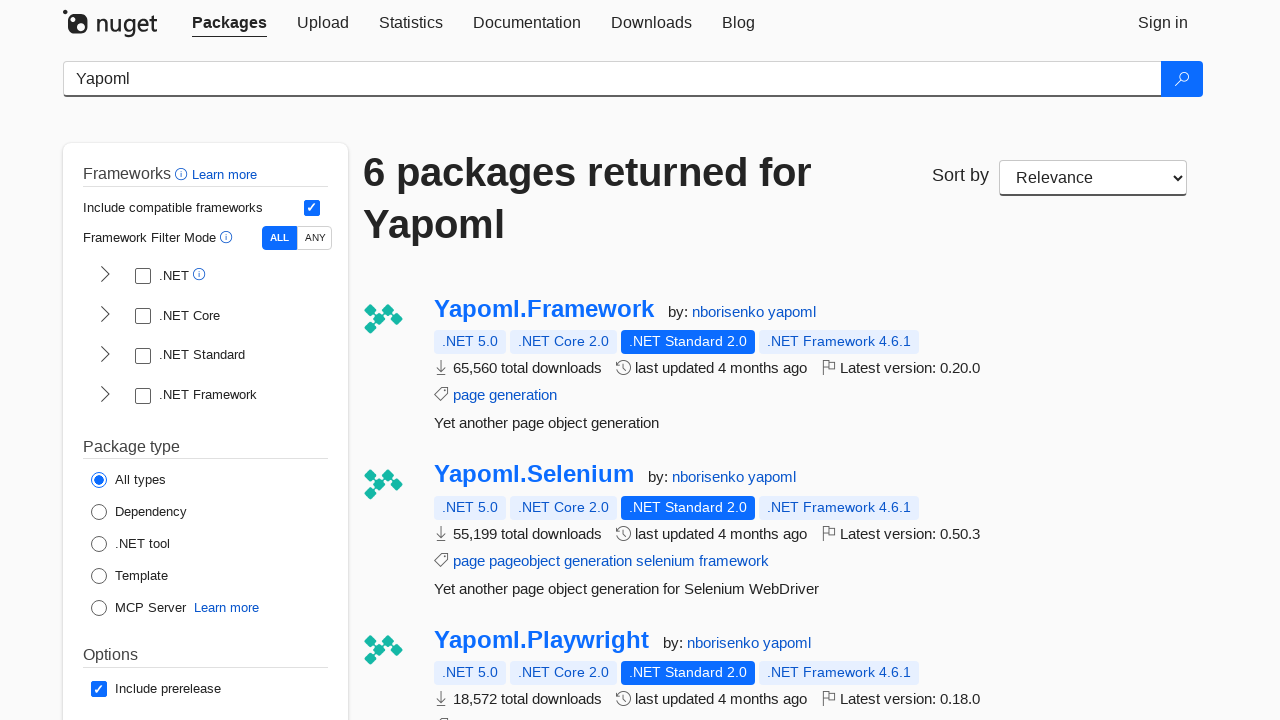

Verified package 4 has title: '
                            Yapoml.Framework.Workspace
                    '
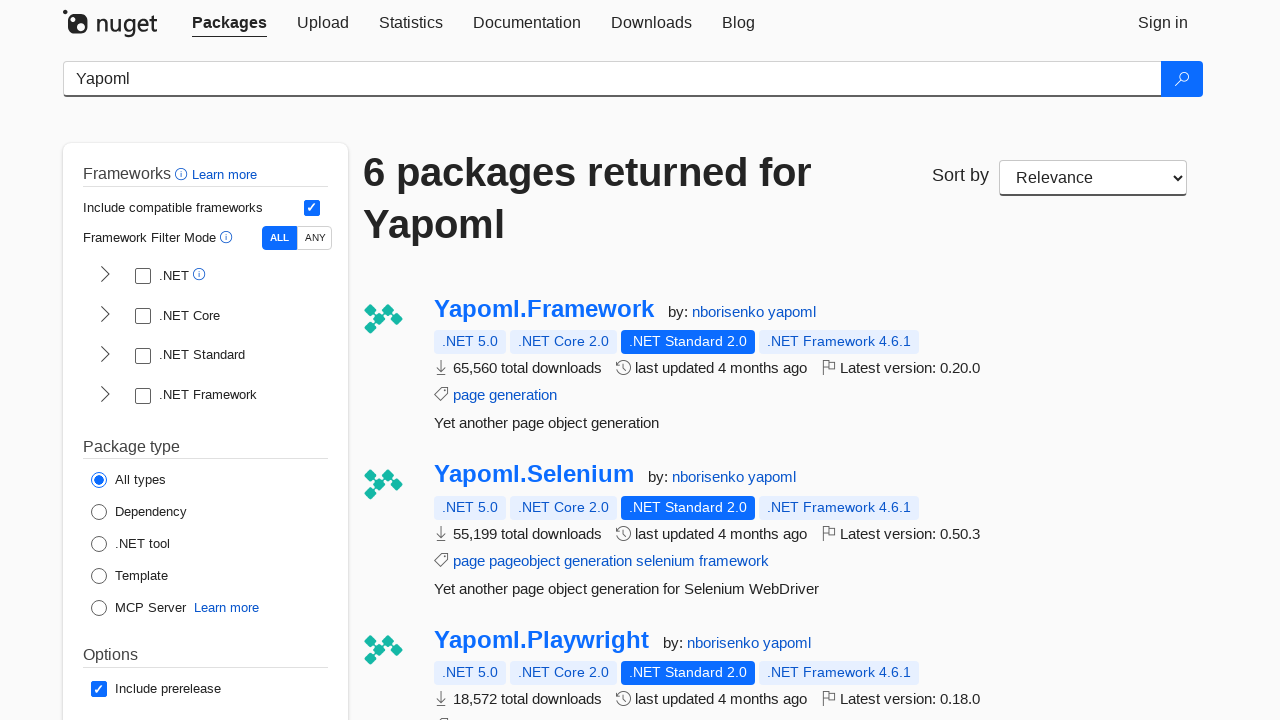

Verified package 4 has description
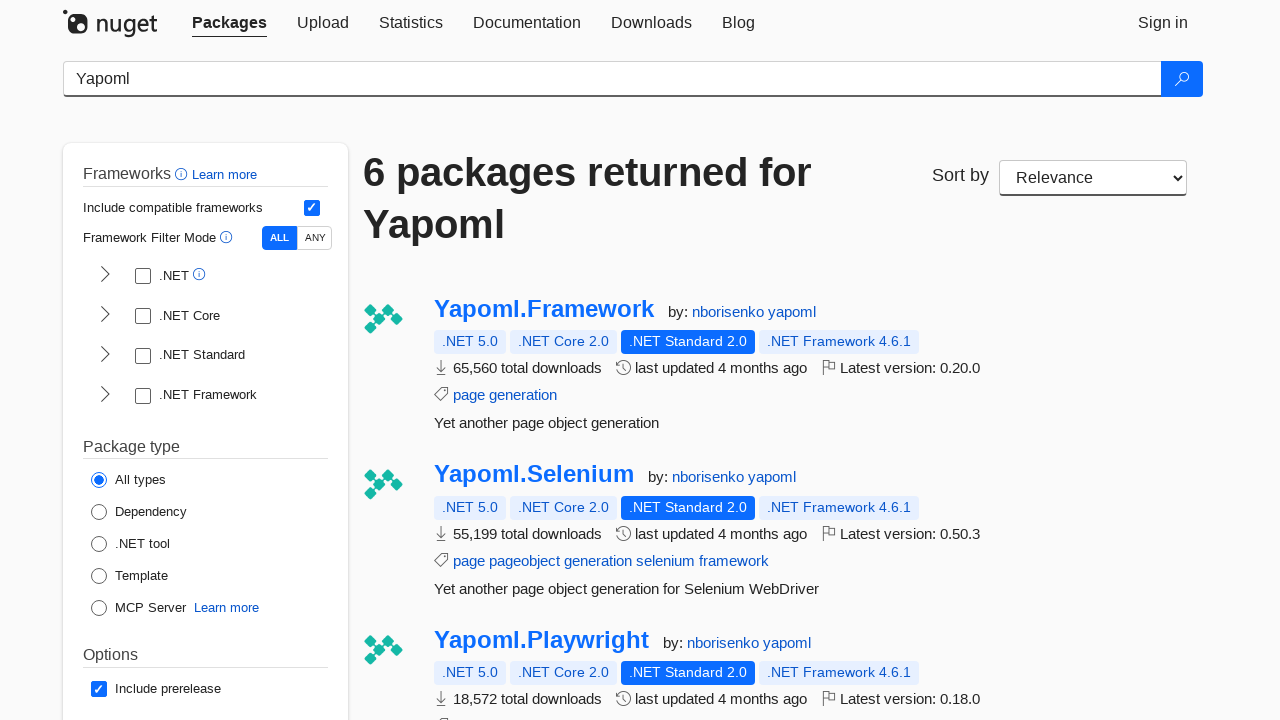

Verified package 5 has title: '
                            Yapoml.Extensions.Logging.ReportPortal
                    '
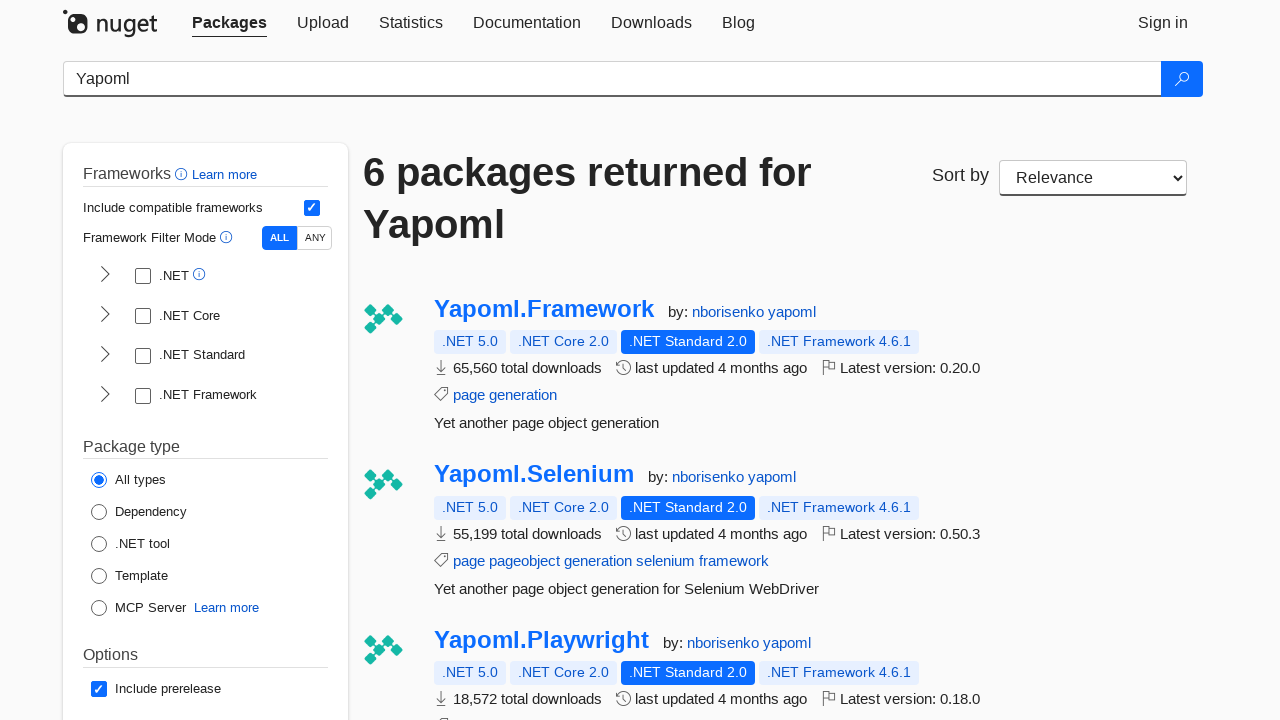

Verified package 5 has description
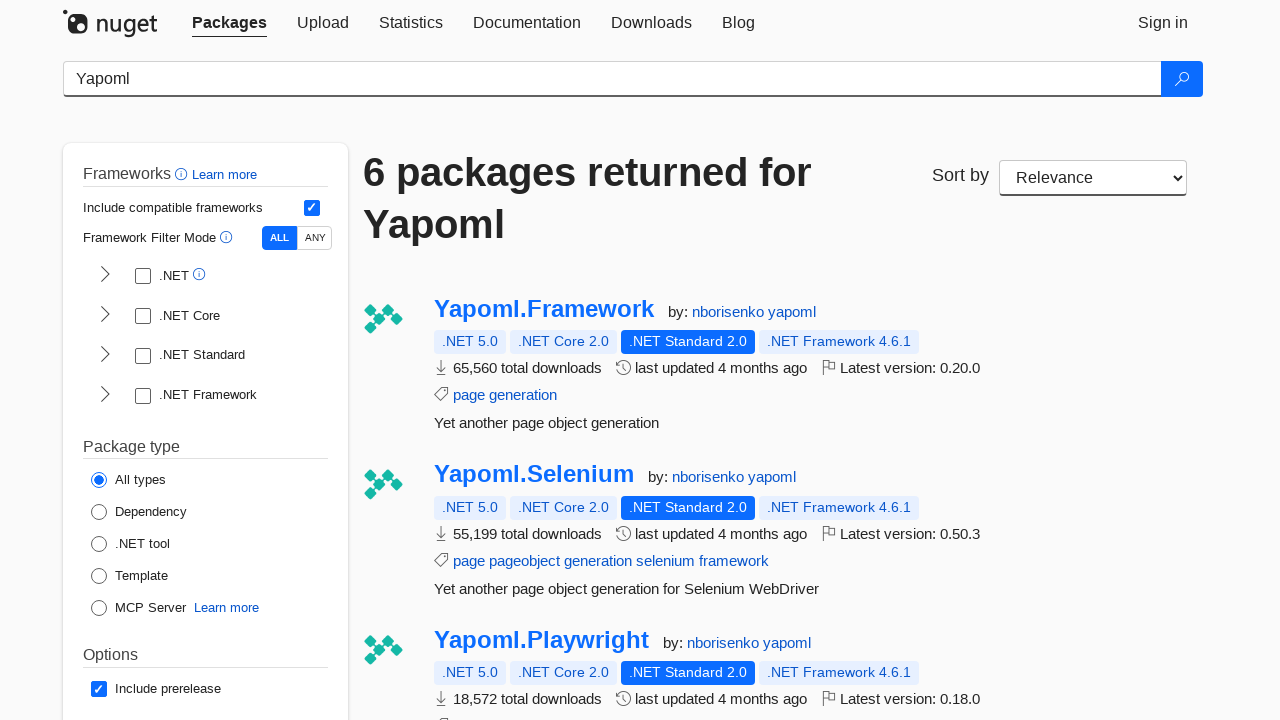

Verified package 6 has title: '
                            Yapoml.Extensions.Logging.Serilog
                    '
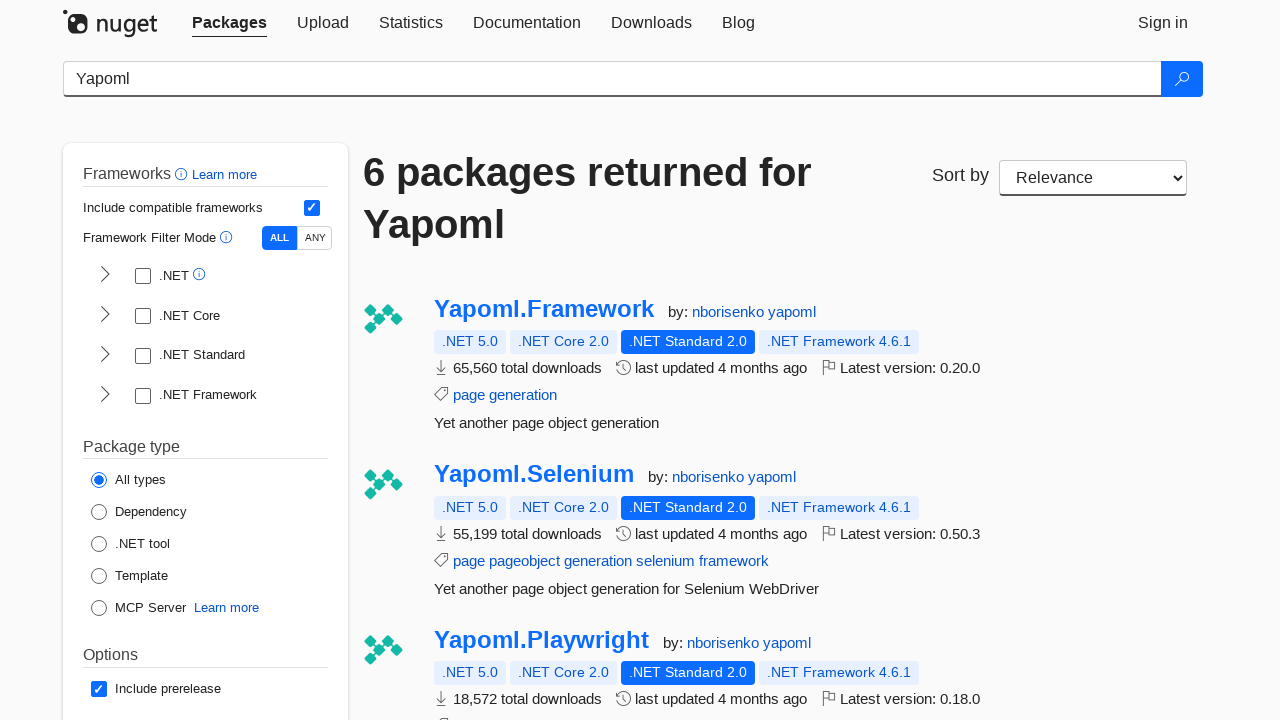

Verified package 6 has description
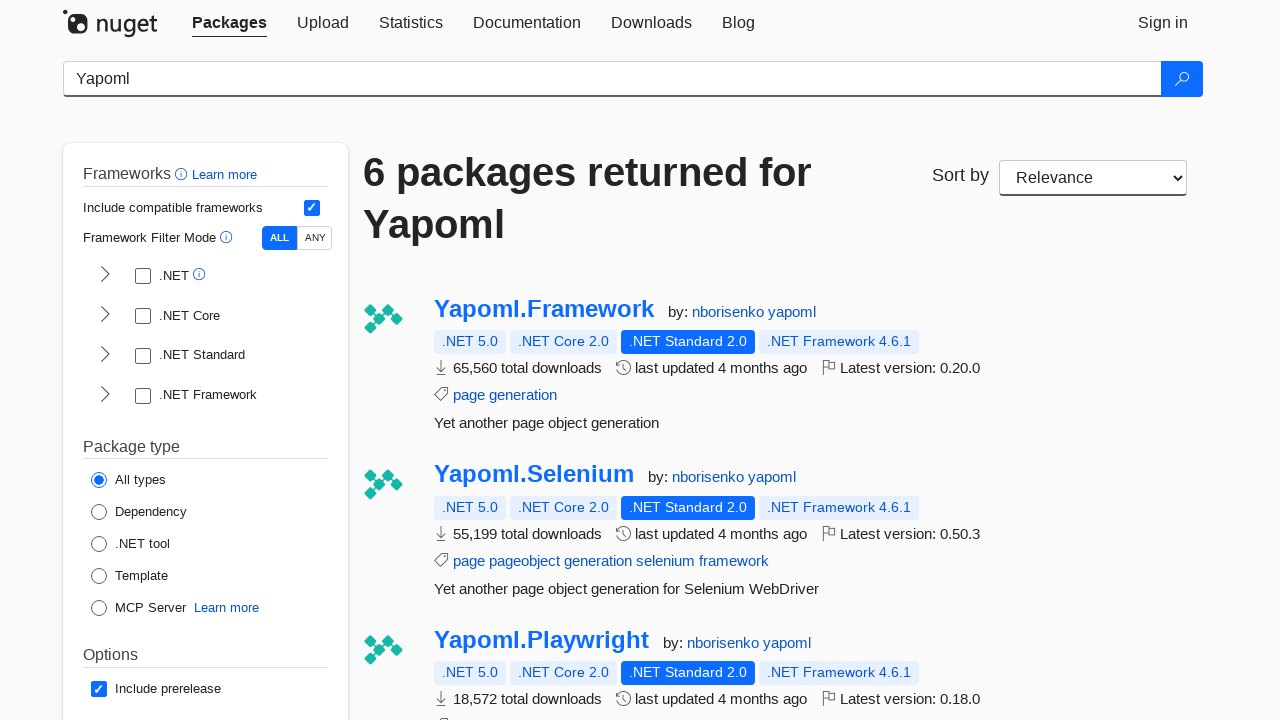

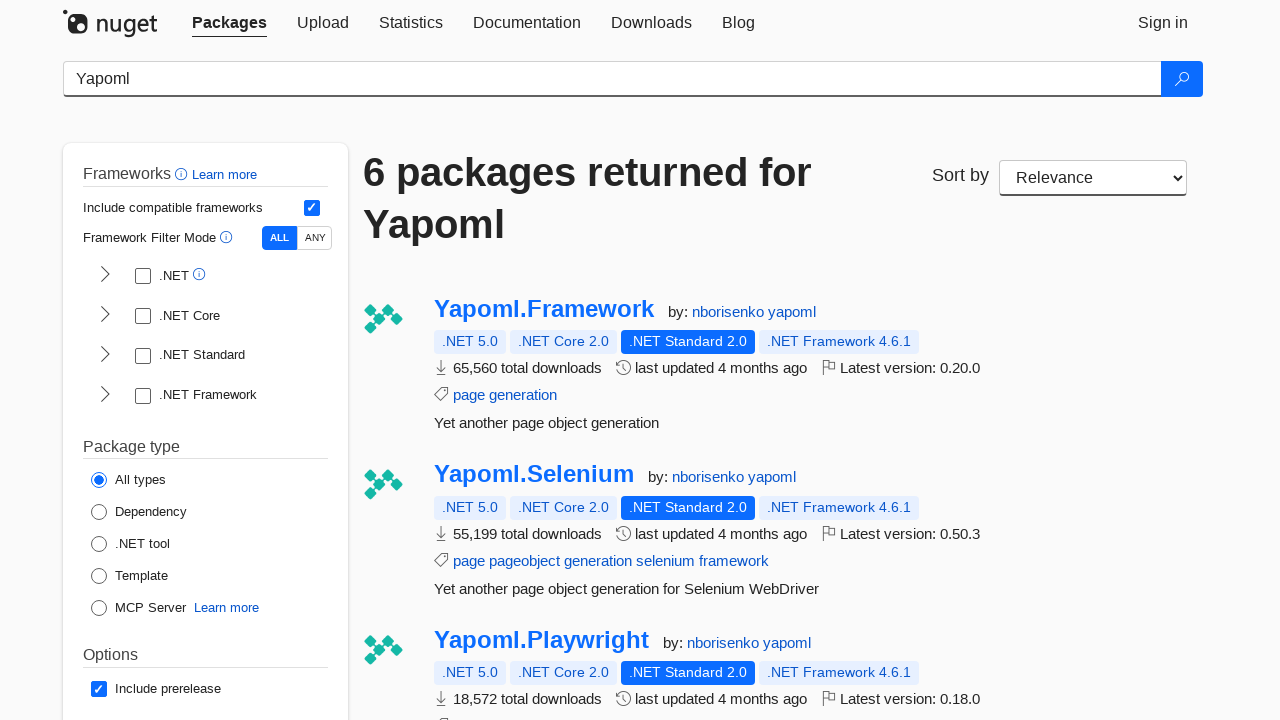